Tests double-click functionality on the Courses navigation link on the GrotechMinds website

Starting URL: https://grotechminds.com/

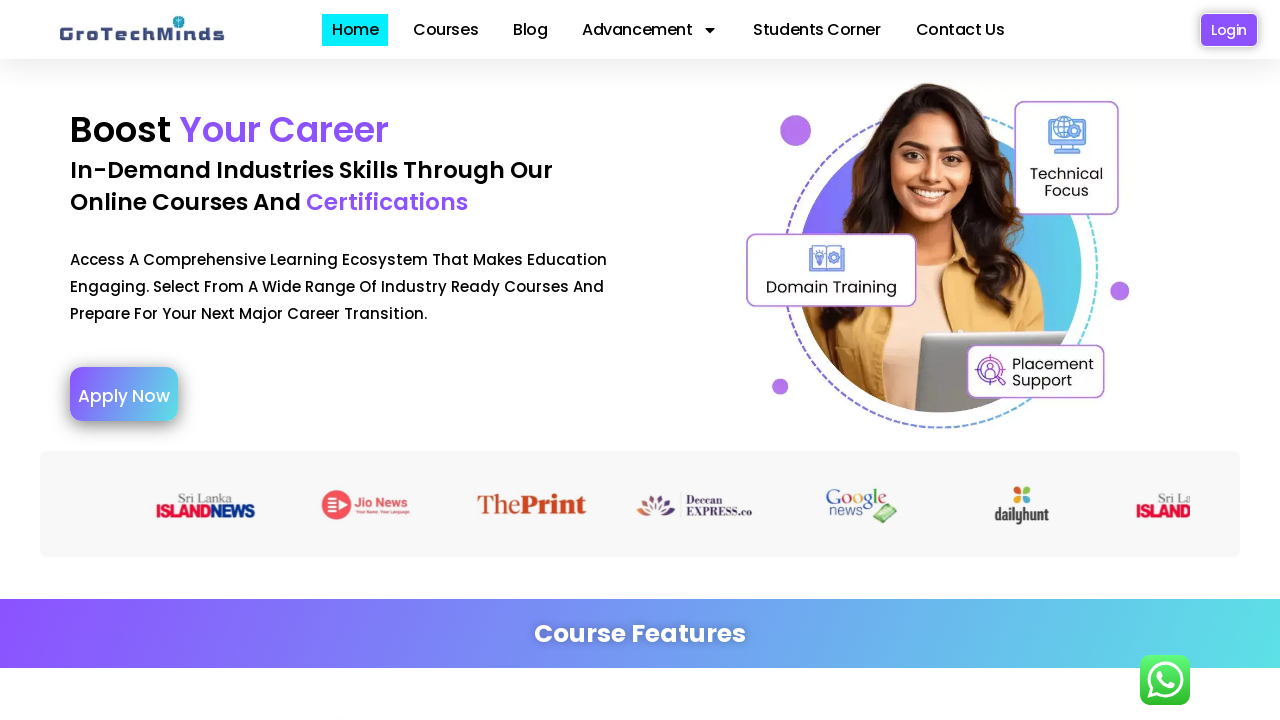

Located the Courses navigation link on GrotechMinds website
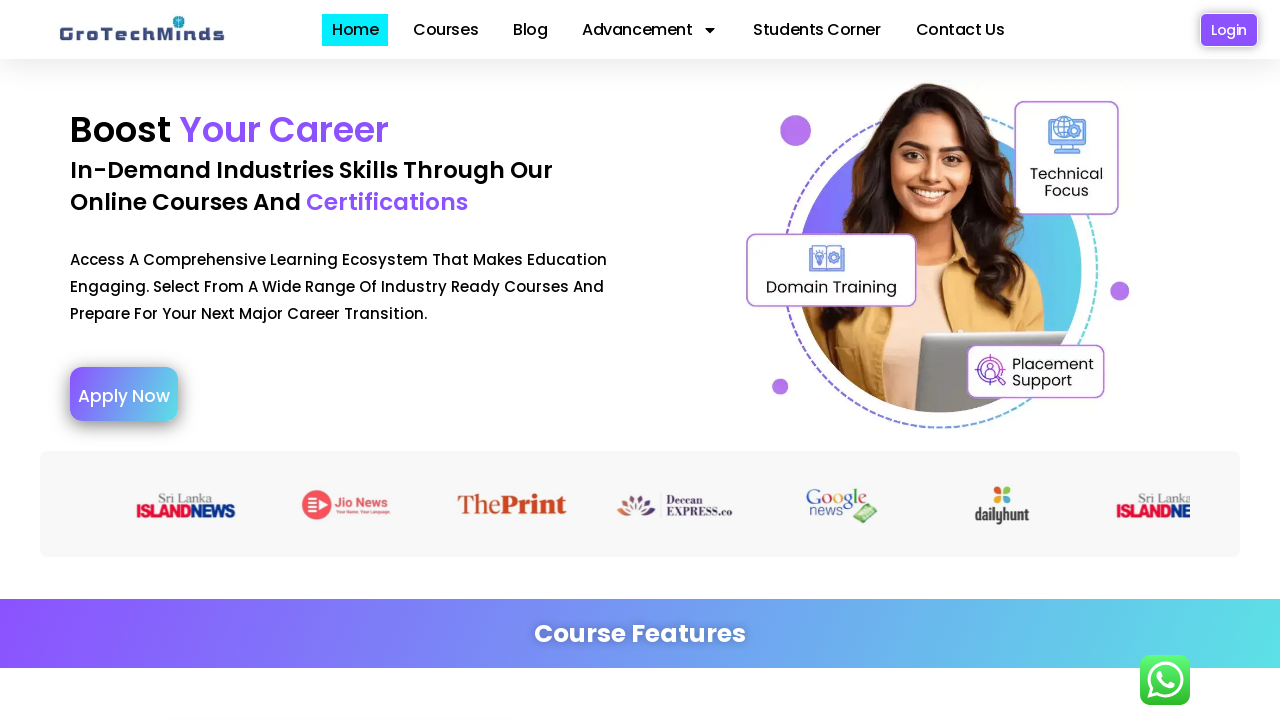

Double-clicked the Courses navigation link at (446, 30) on internal:role=link[name="Courses"i]
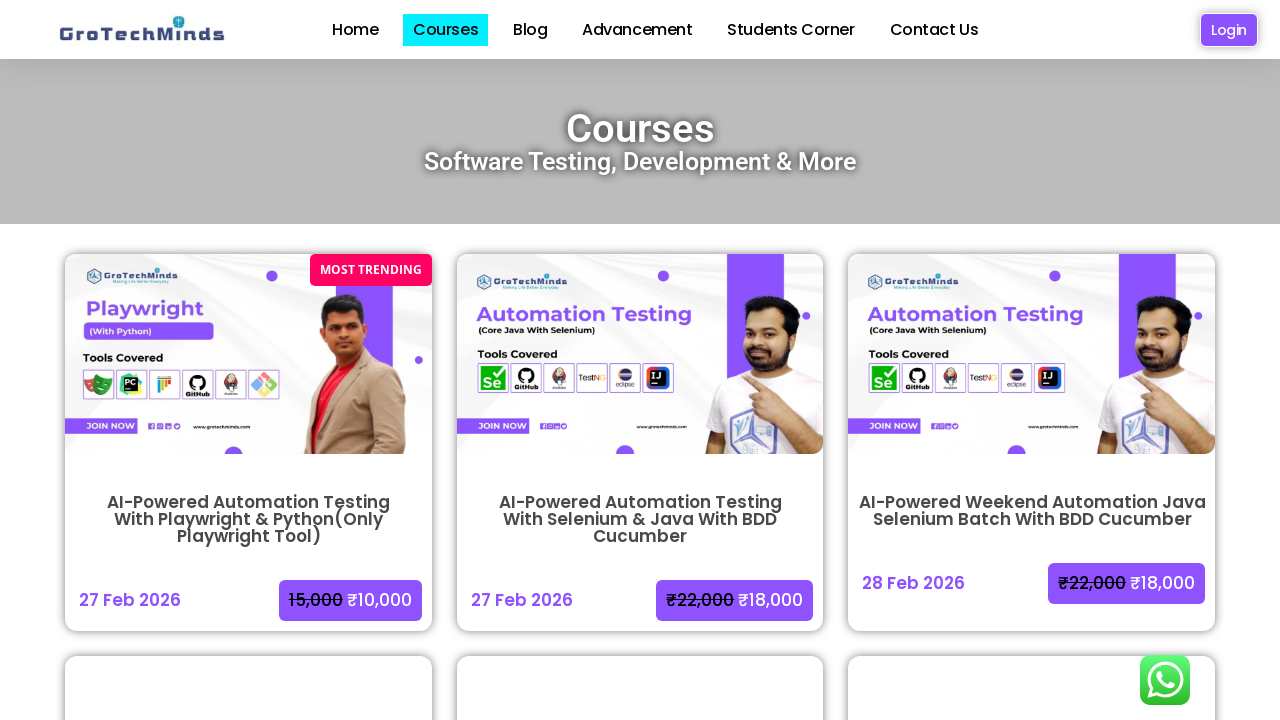

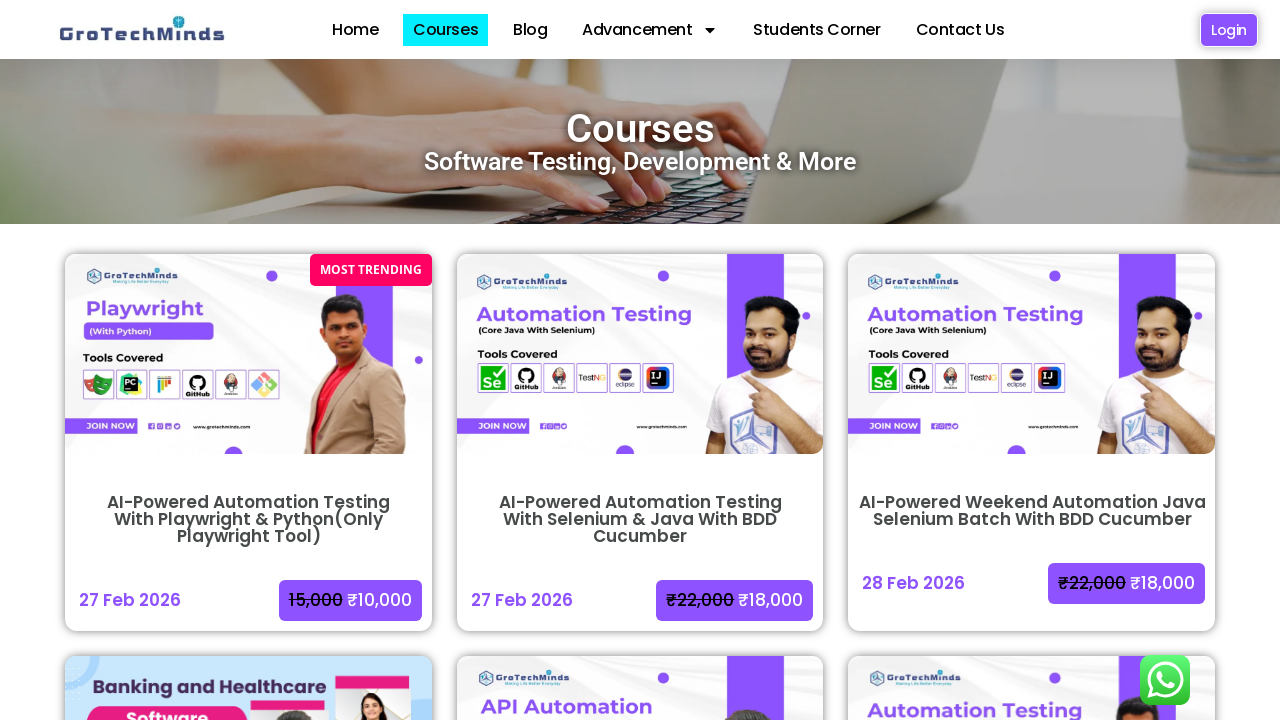